Tests GitHub advanced search functionality by filling in search term, repository owner, date filter, and language selection, then submitting the form to perform a search.

Starting URL: https://github.com/search/advanced

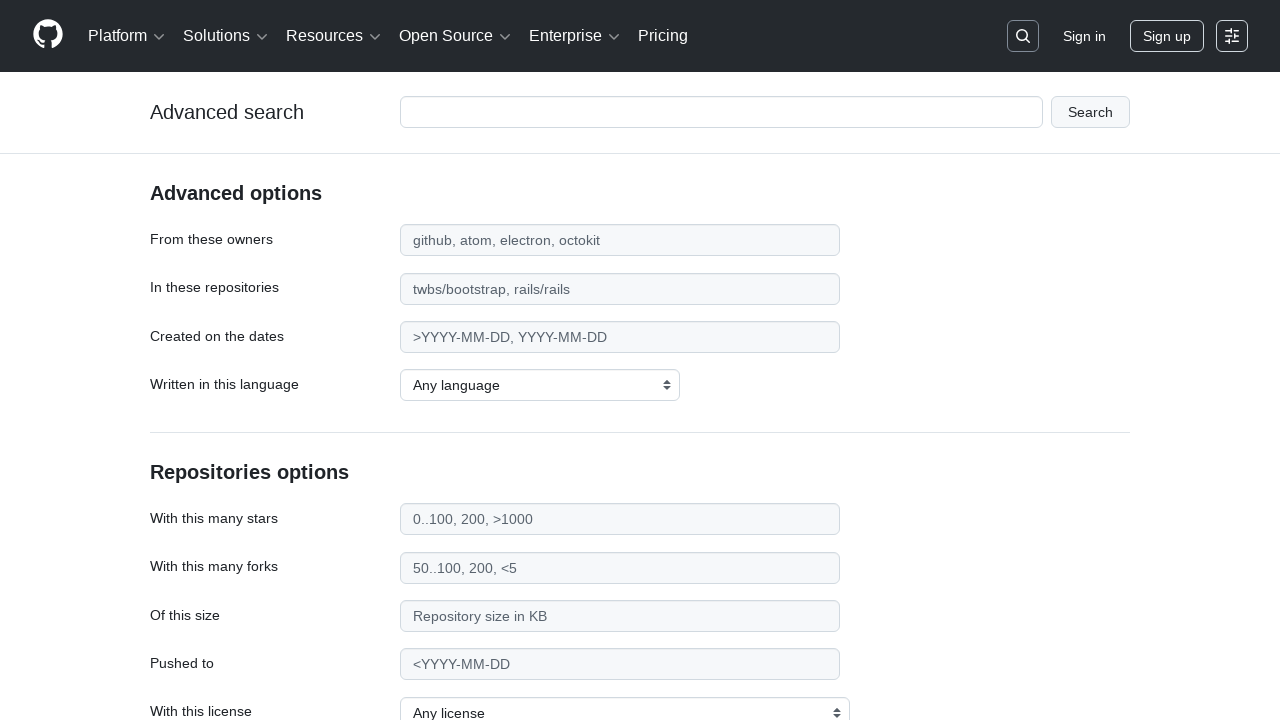

Filled search term field with 'apify-js' on #adv_code_search input.js-advanced-search-input
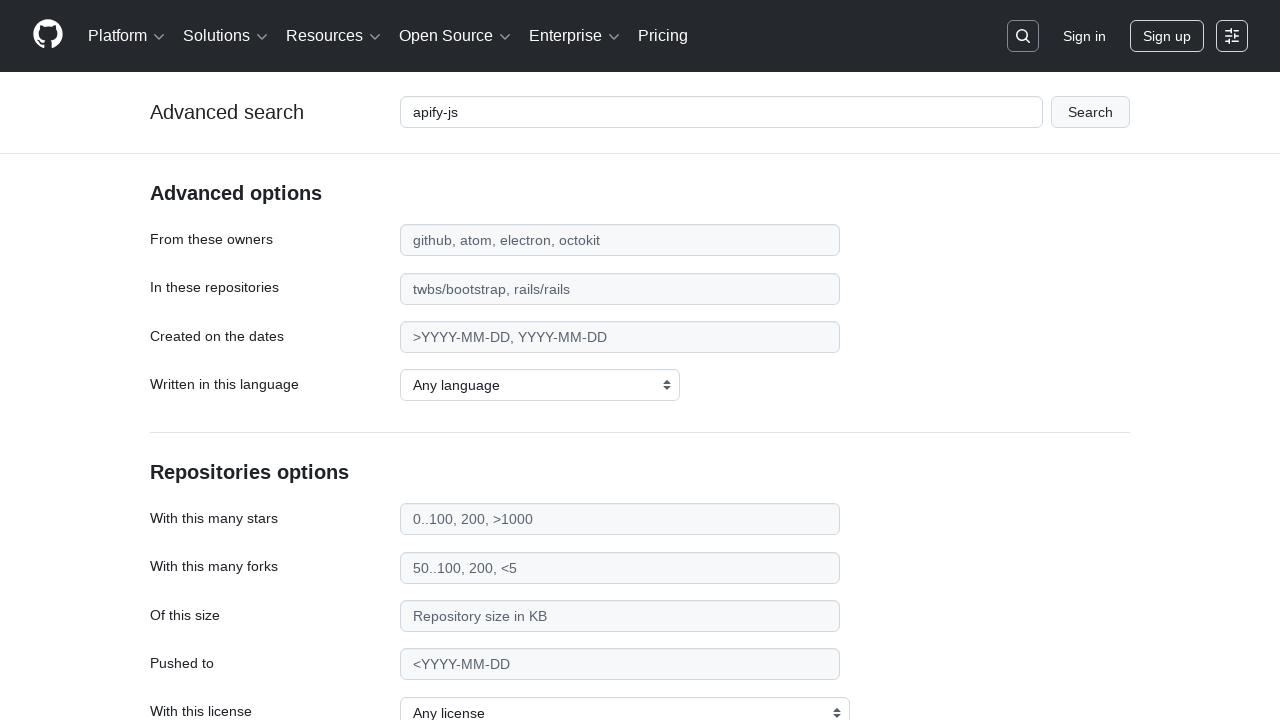

Filled repository owner field with 'apify' on #search_from
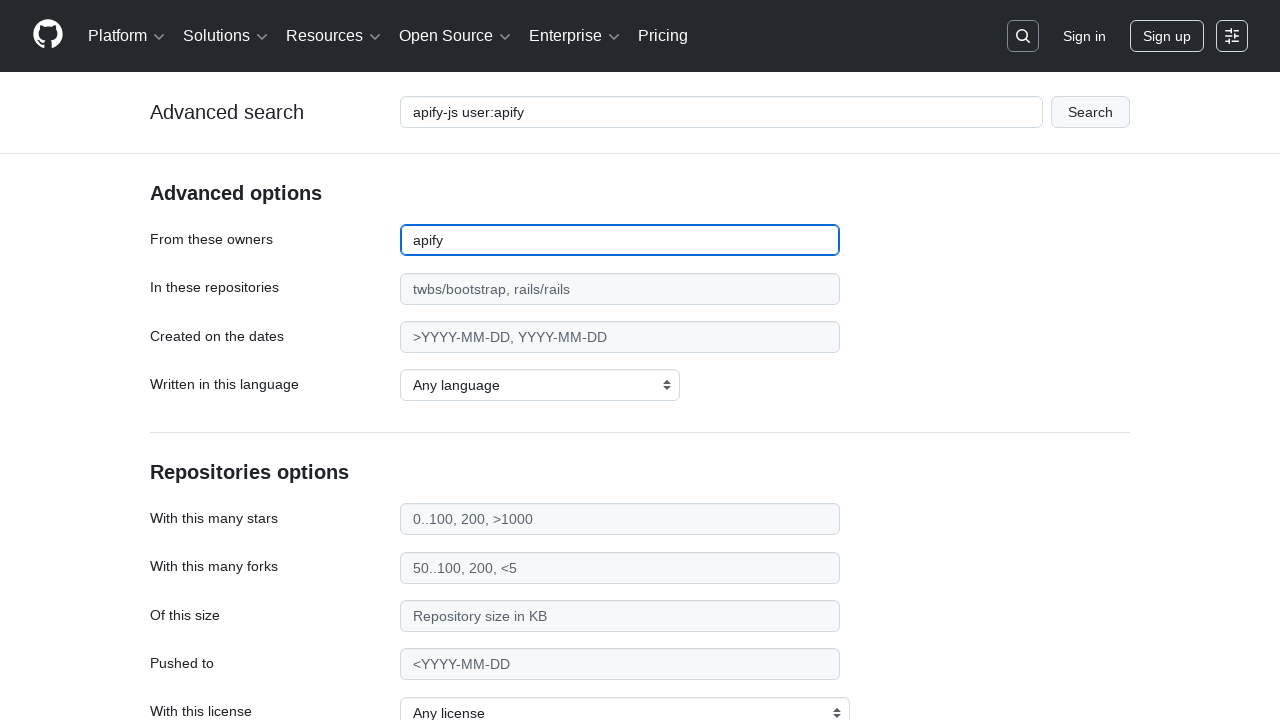

Filled date filter field with '>2015' on #search_date
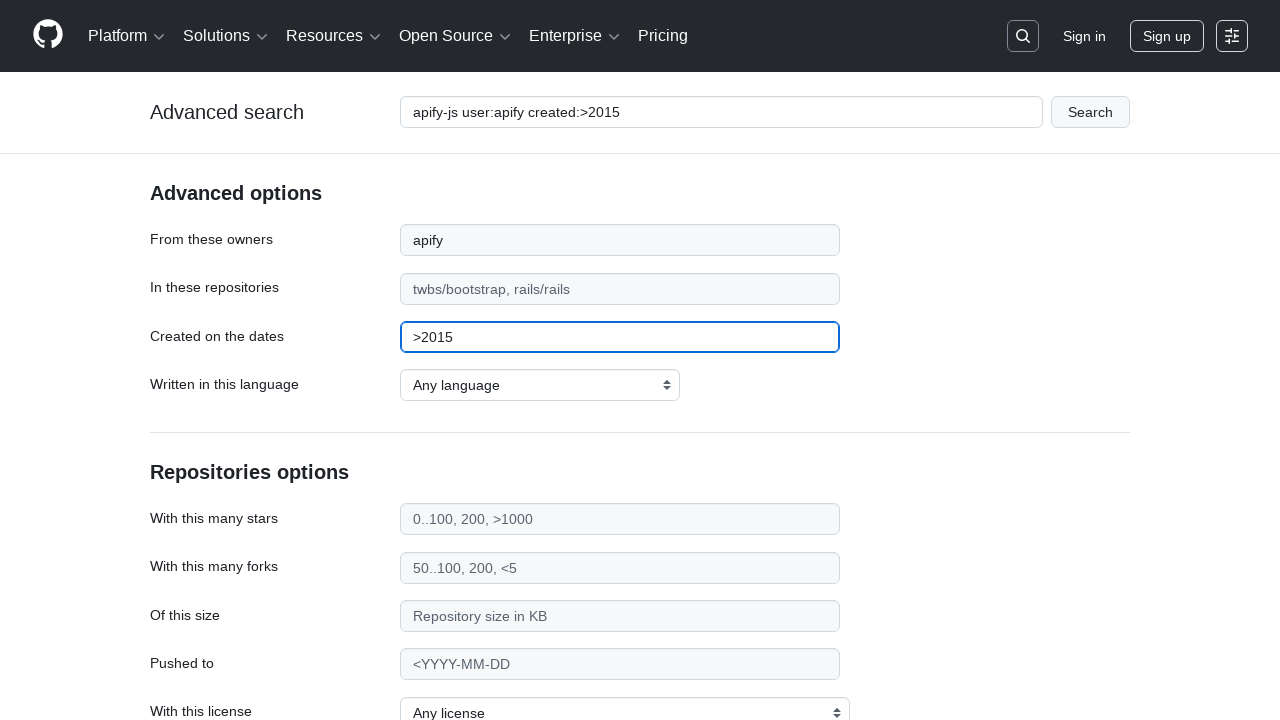

Selected JavaScript as the programming language on select#search_language
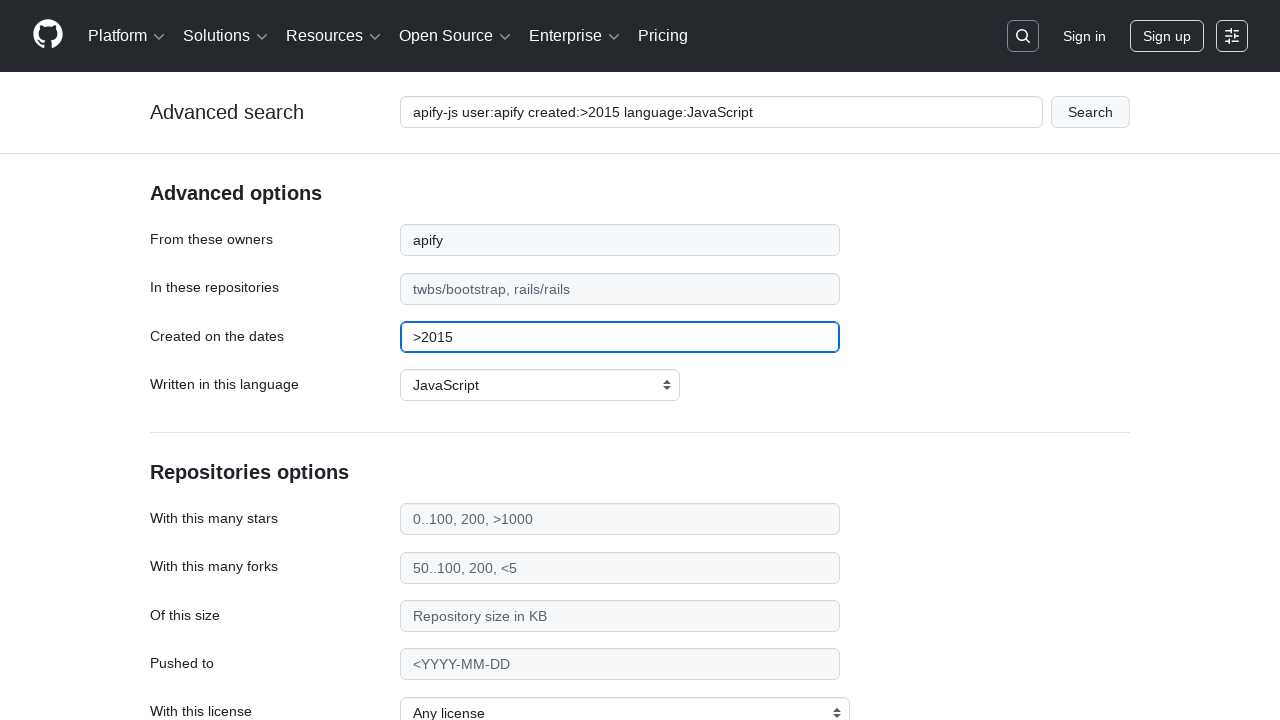

Clicked submit button to perform GitHub advanced search at (1090, 112) on #adv_code_search button[type="submit"]
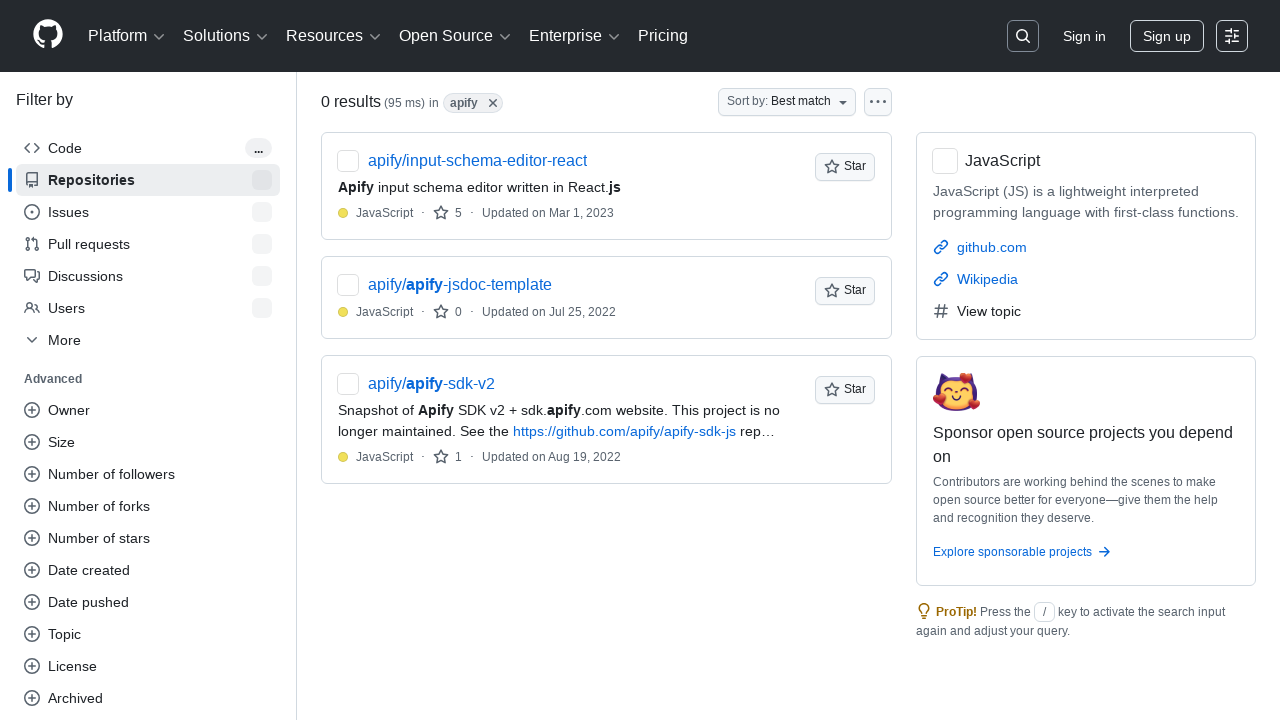

Search results loaded and network idle
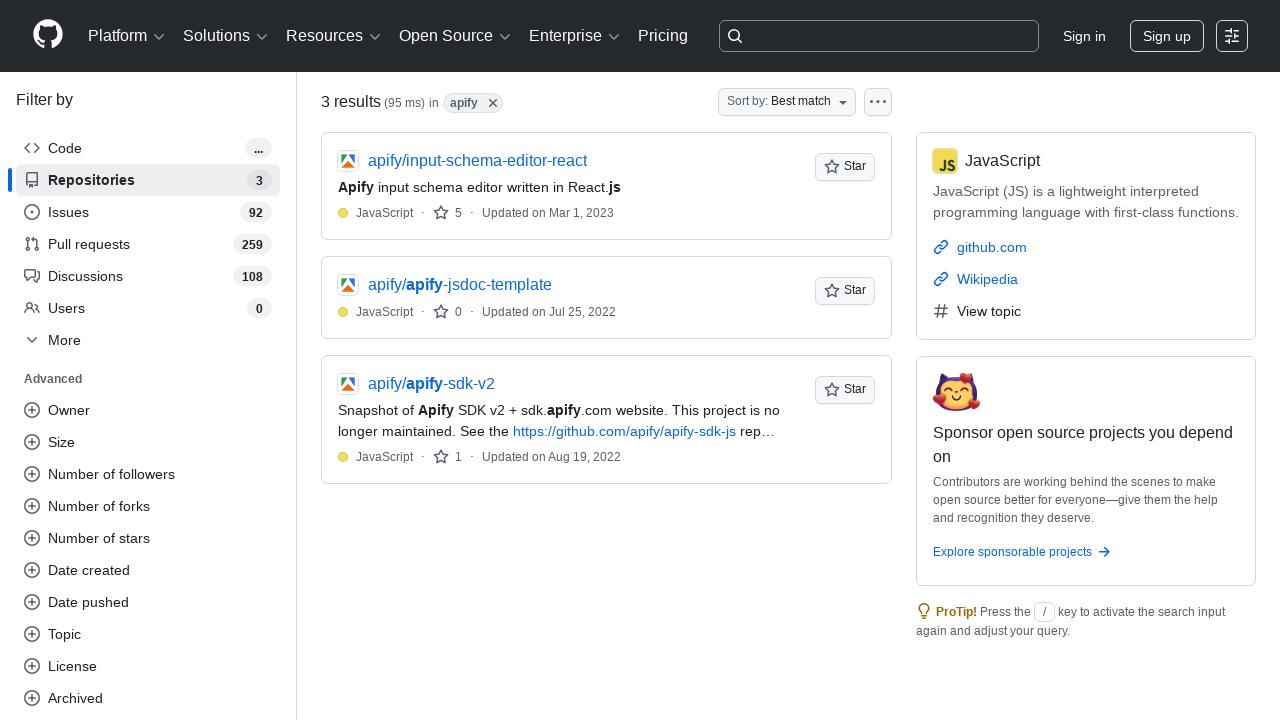

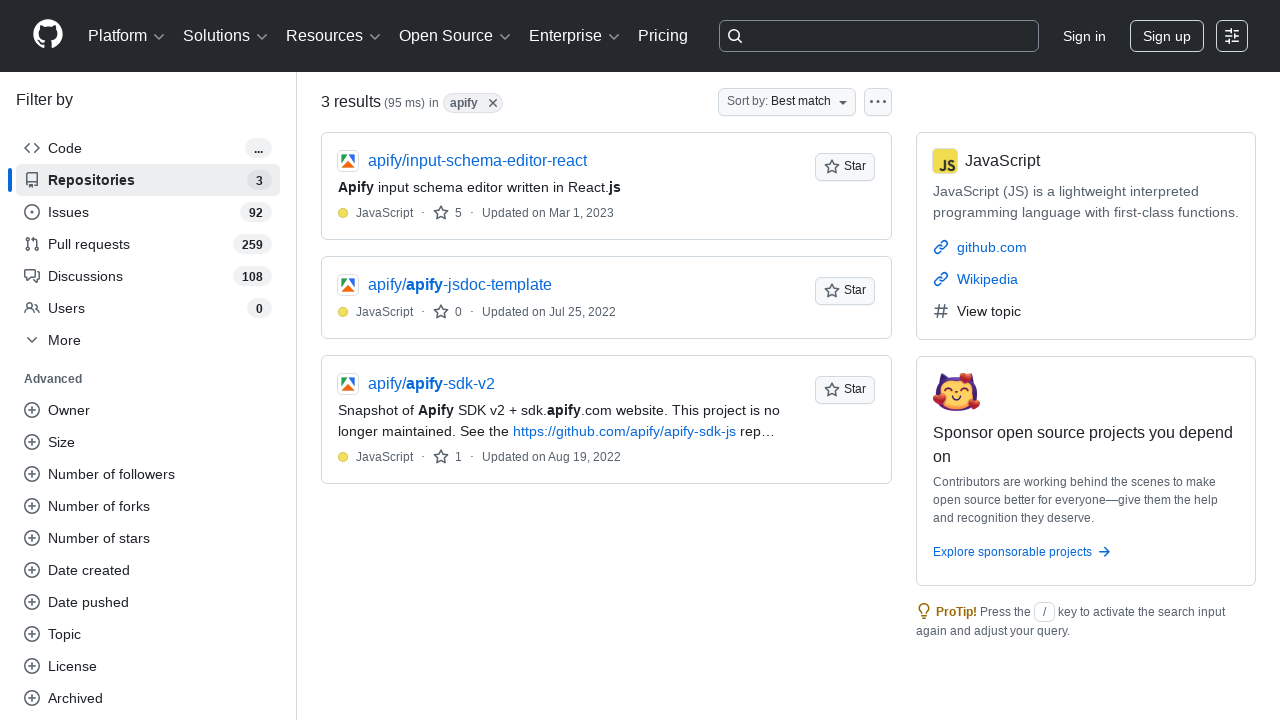